Opens a small modal dialog, reads its content, and closes it

Starting URL: https://demoqa.com/modal-dialogs

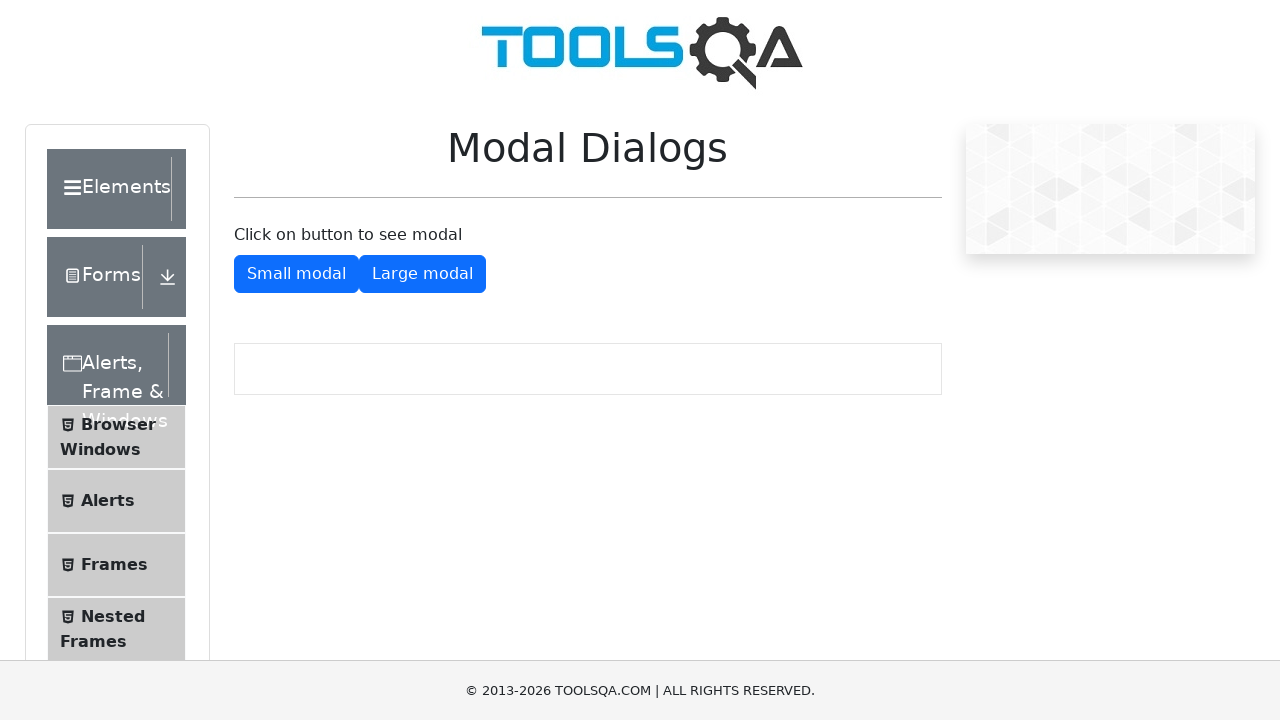

Clicked button to show small modal dialog at (296, 274) on #showSmallModal
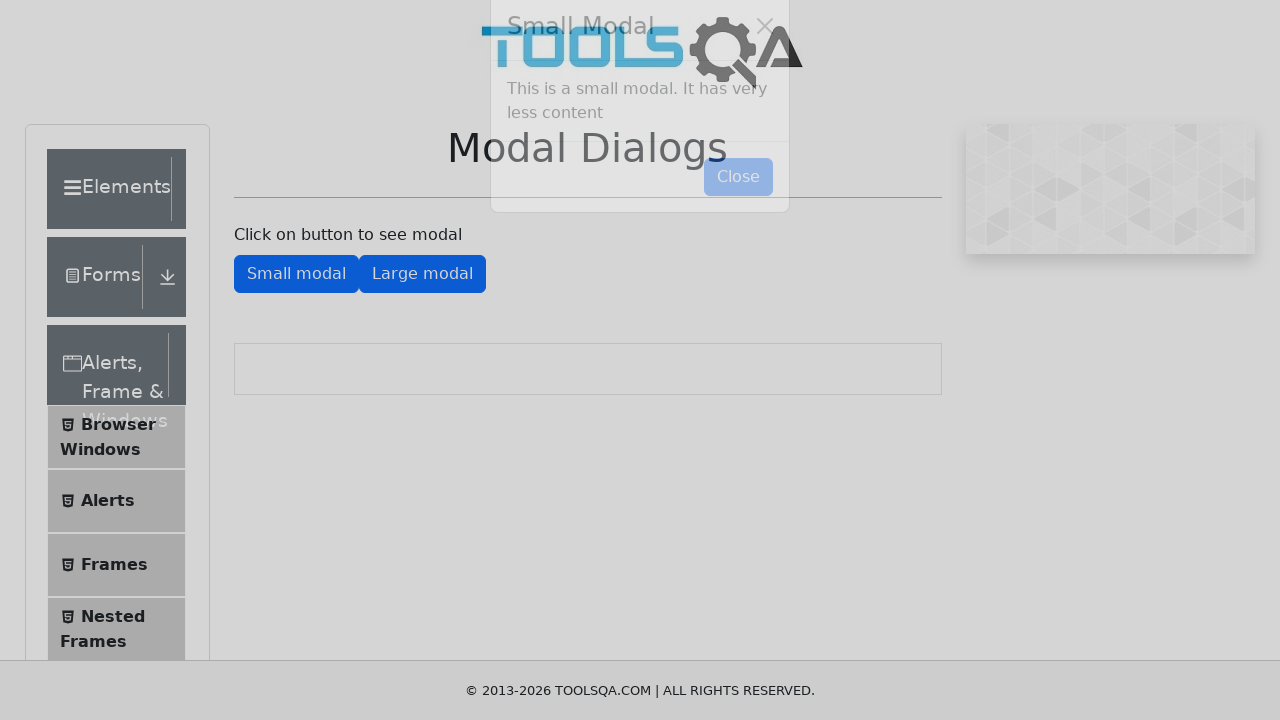

Modal dialog appeared and loaded
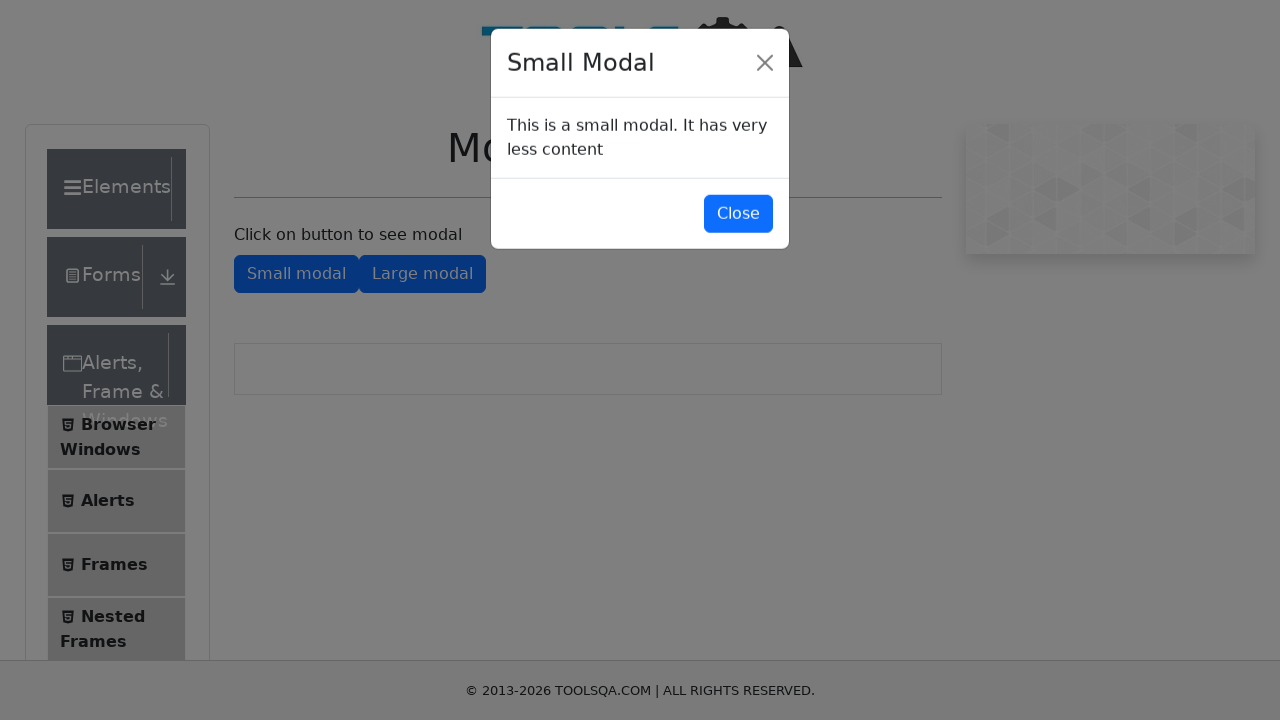

Read modal content text
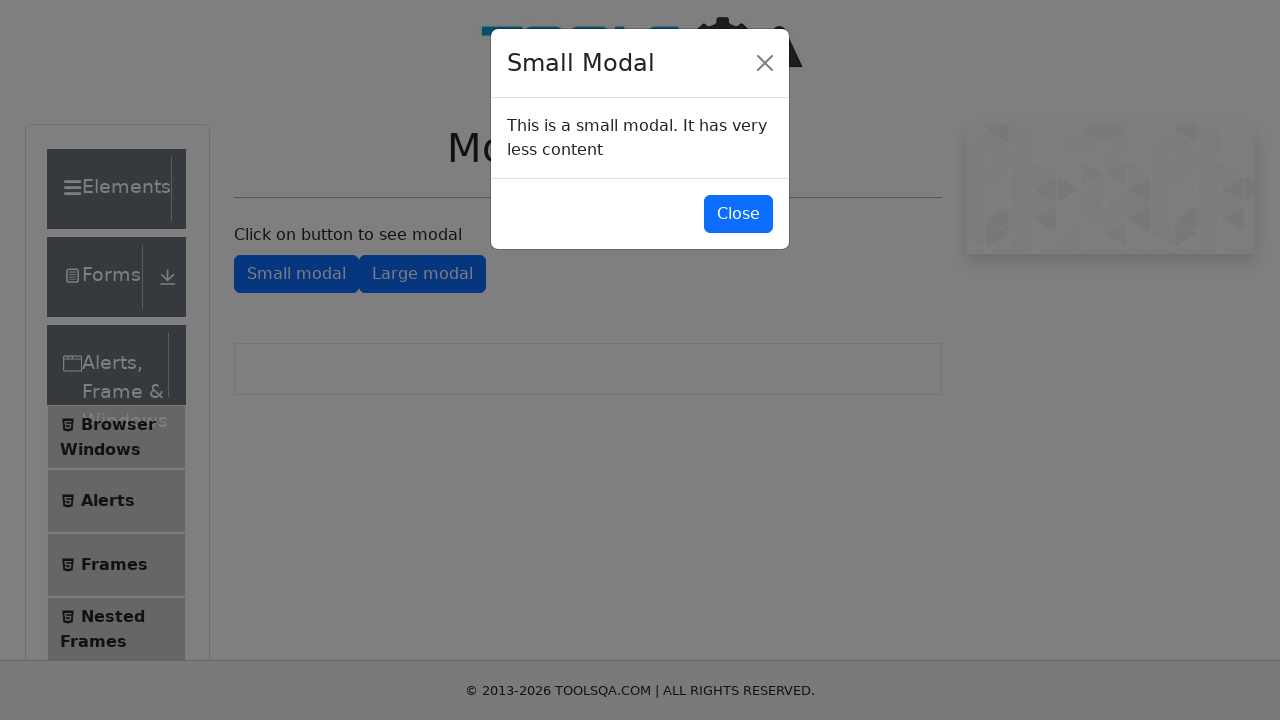

Clicked button to close modal dialog at (738, 214) on #closeSmallModal
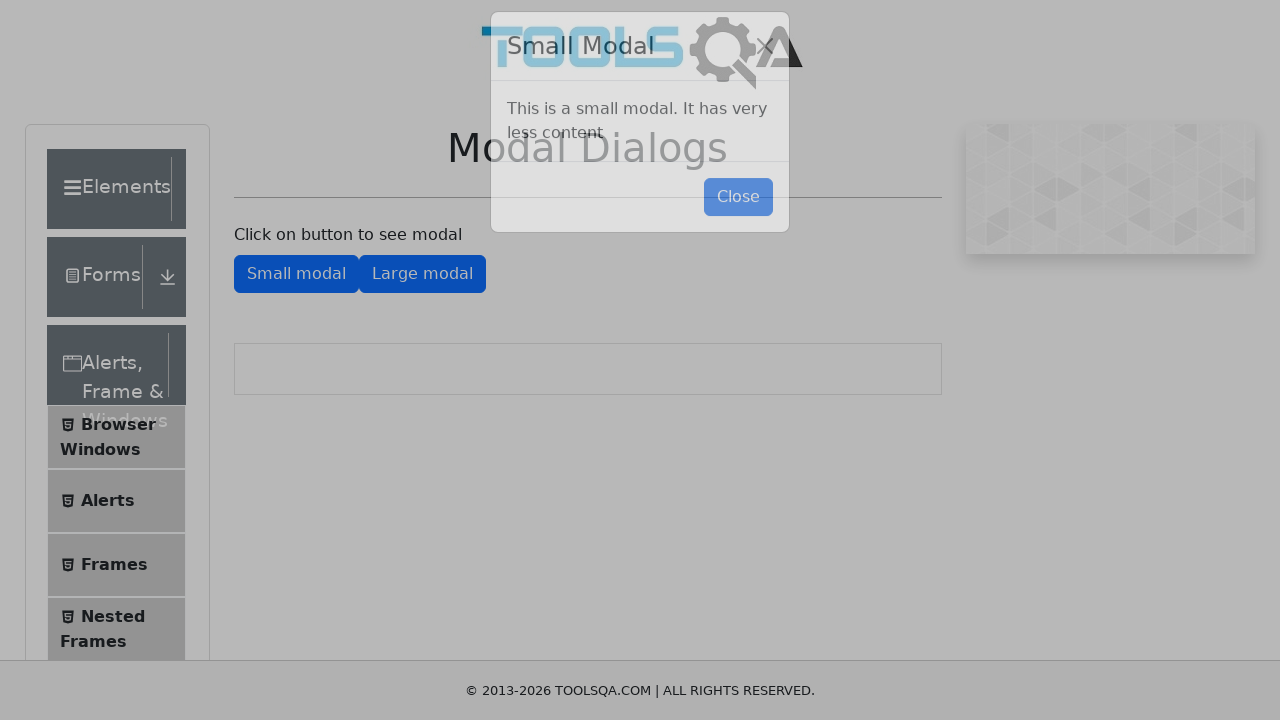

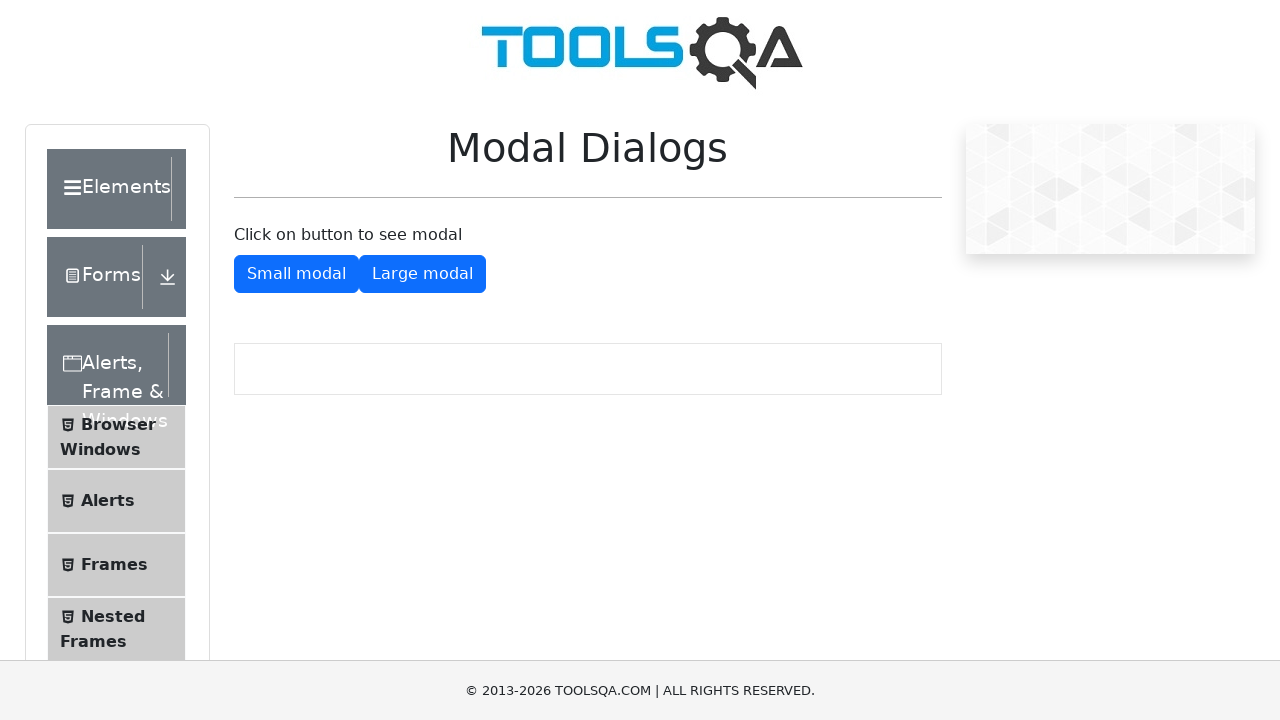